Tests iframe handling by switching between single and nested iframes, entering text in input fields within different frame contexts

Starting URL: http://demo.automationtesting.in/Frames.html

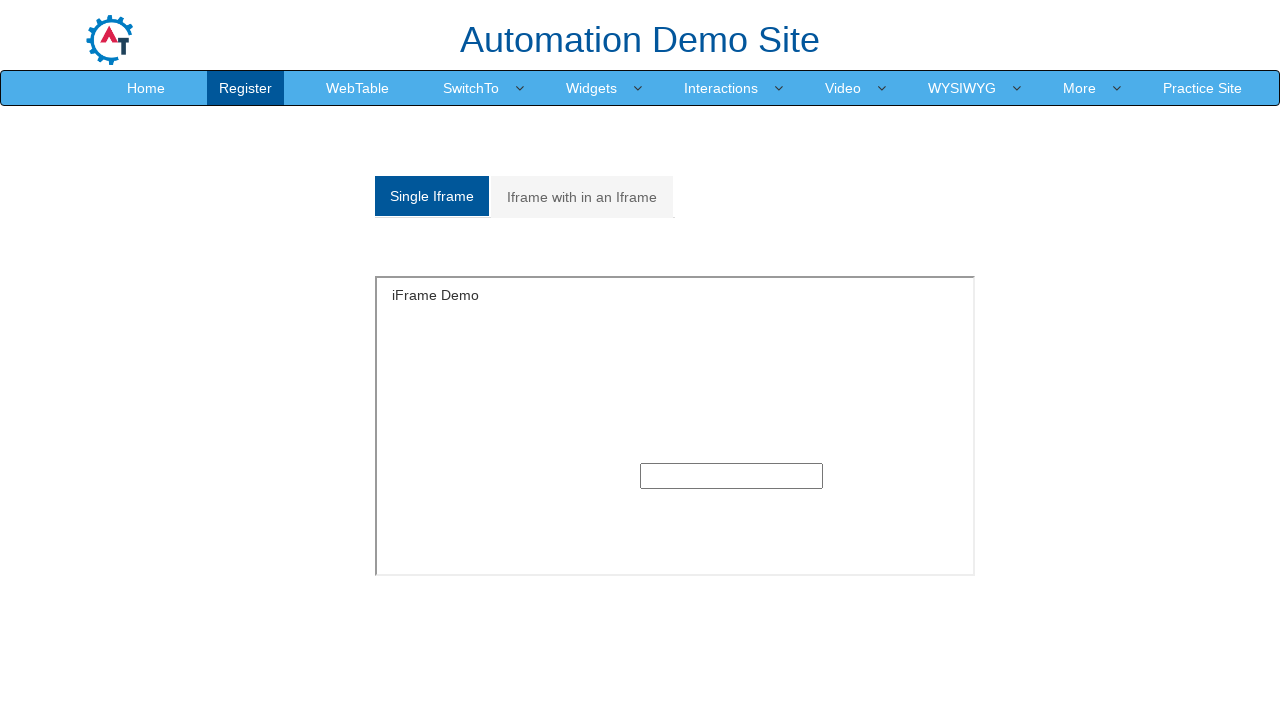

Counted 9 iframes on the page
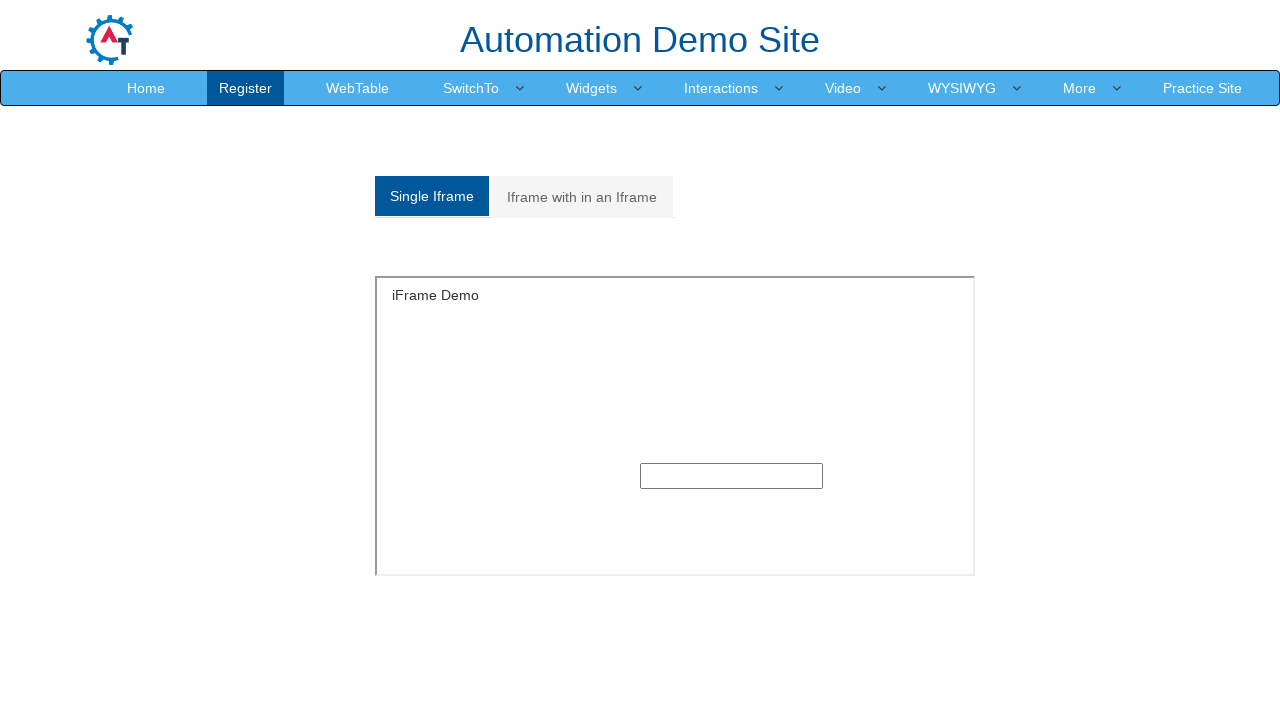

Selected first iframe on the page
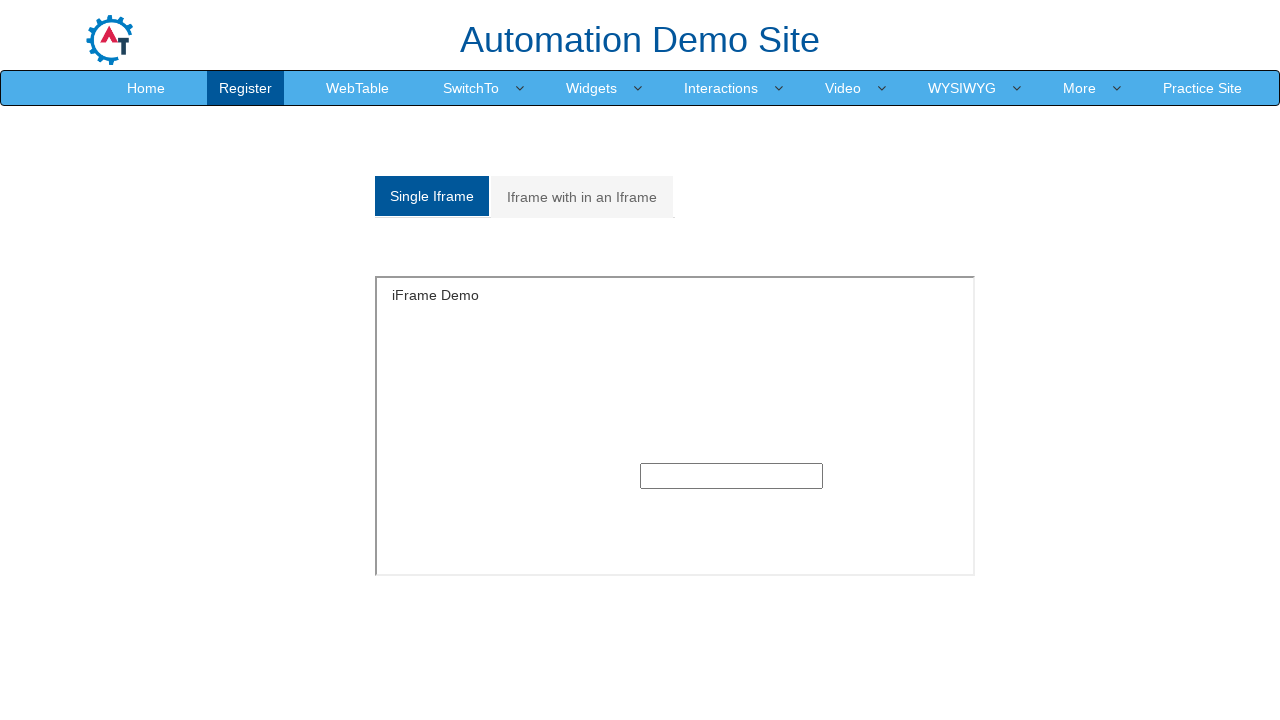

Entered 'single frame' text in input field within first iframe on iframe >> nth=0 >> internal:control=enter-frame >> input[type='text'] >> nth=0
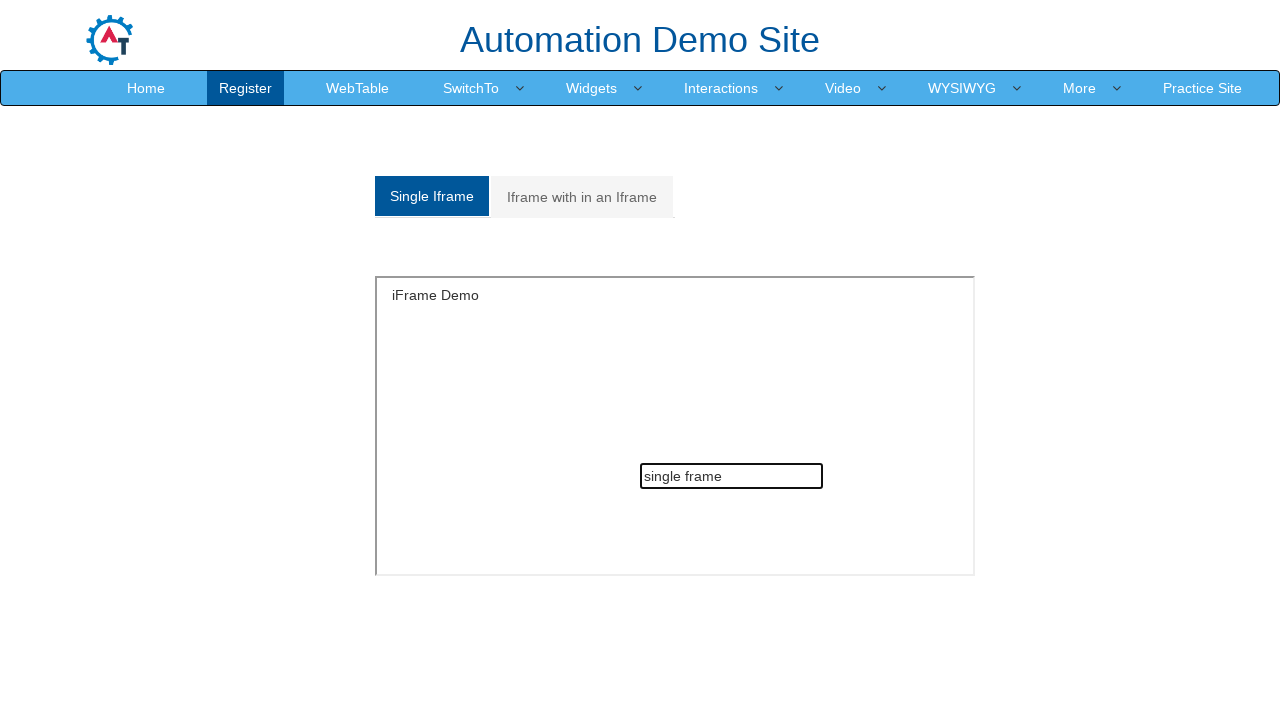

Clicked on 'Iframe with in an Iframe' tab to switch to nested iframe section at (582, 197) on a:has-text('Iframe with in an Iframe')
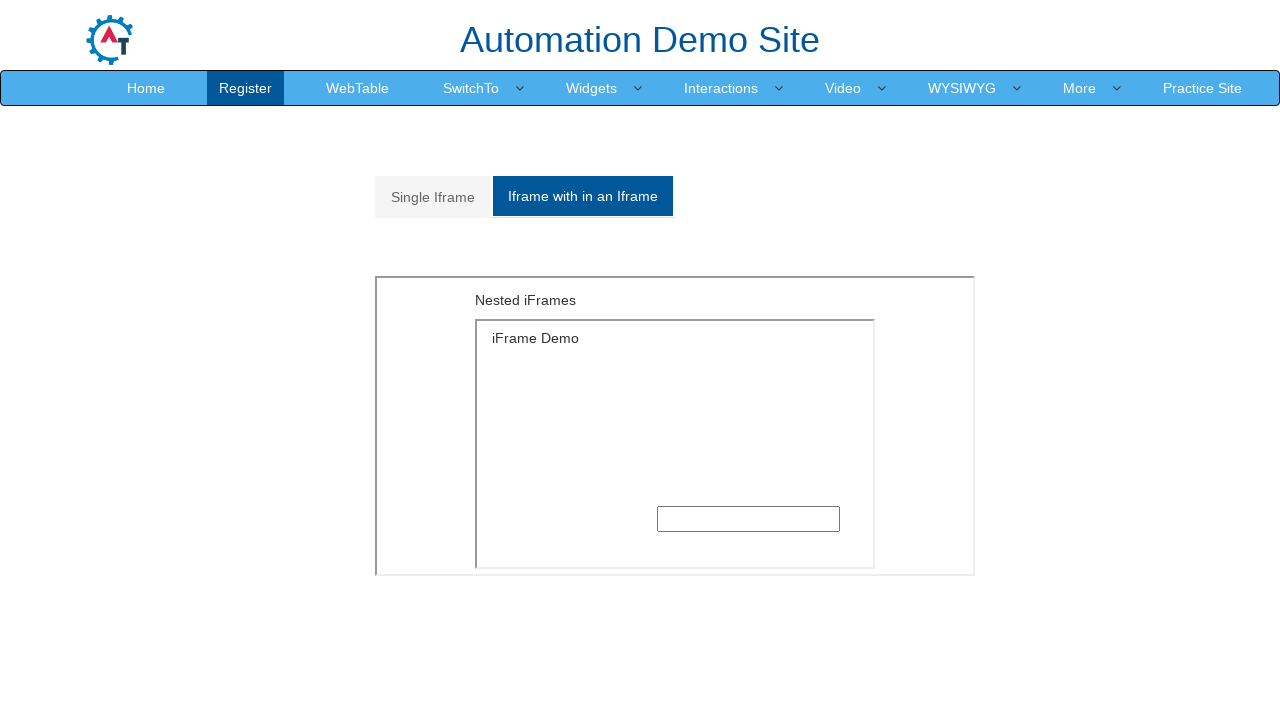

Located outer iframe with src='MultipleFrames.html'
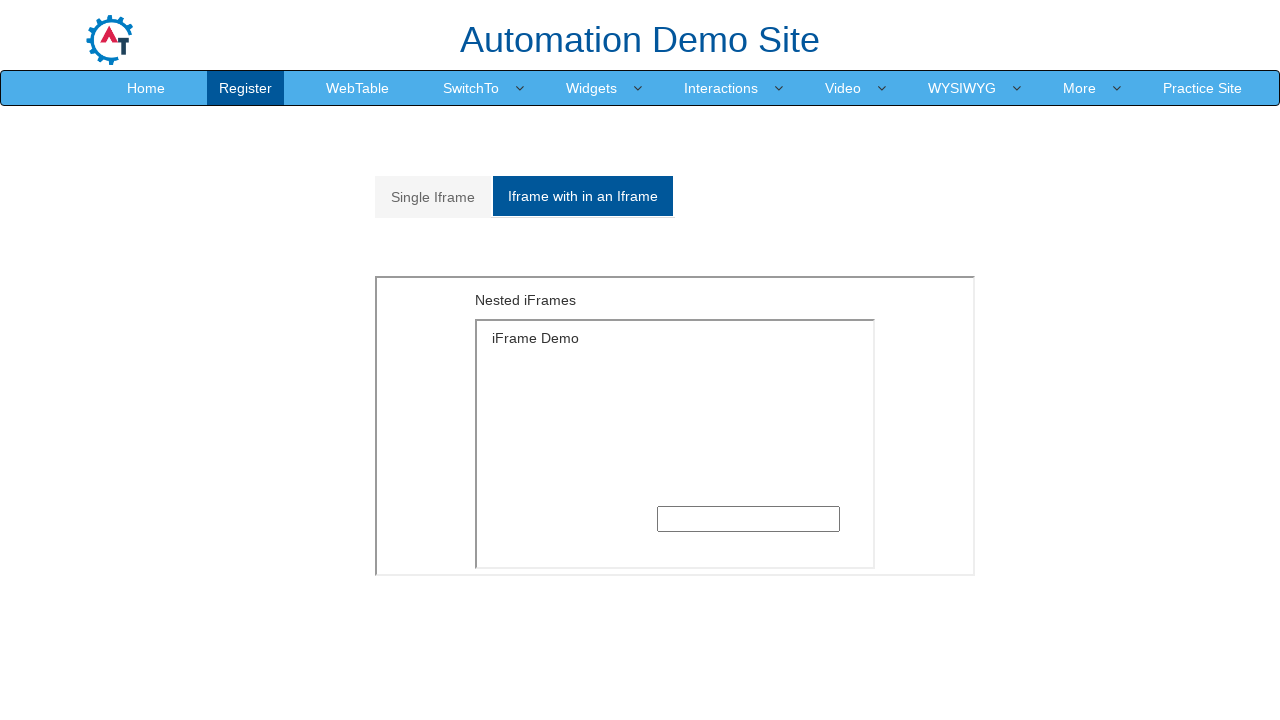

Located first nested iframe within outer iframe
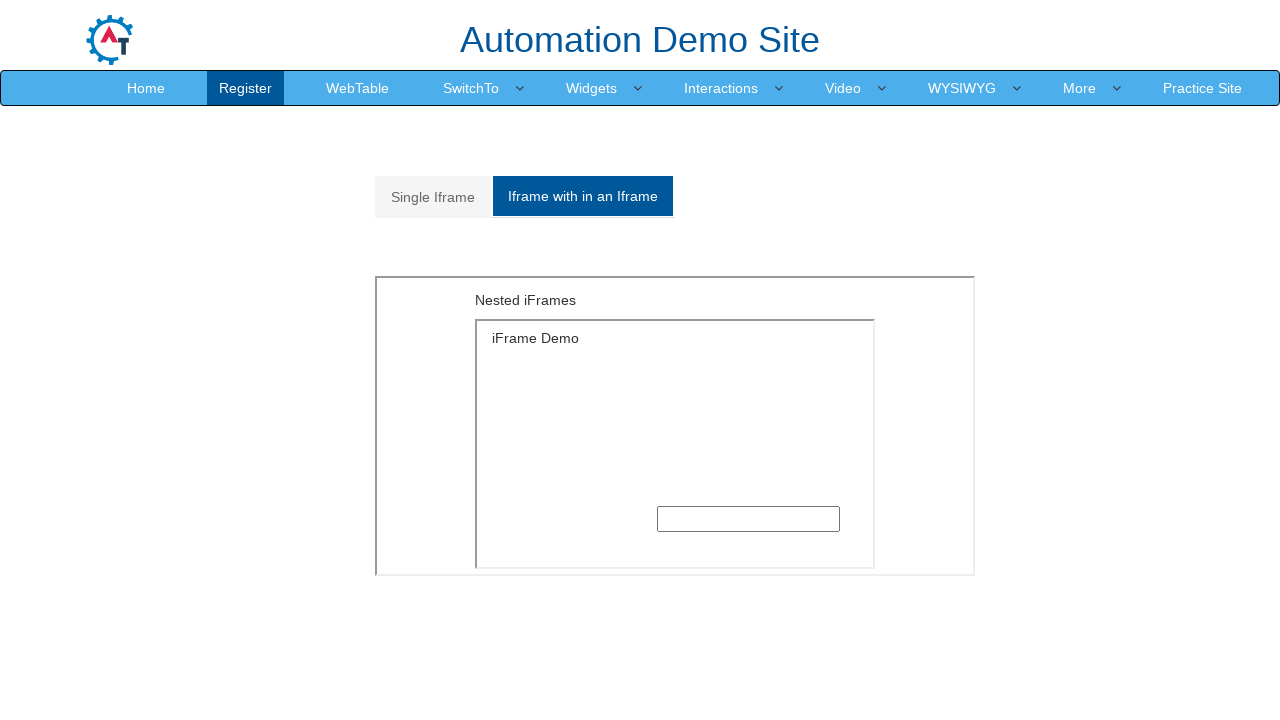

Entered 'multiple frames' text in input field within nested iframe on iframe[src='MultipleFrames.html'] >> internal:control=enter-frame >> iframe >> n
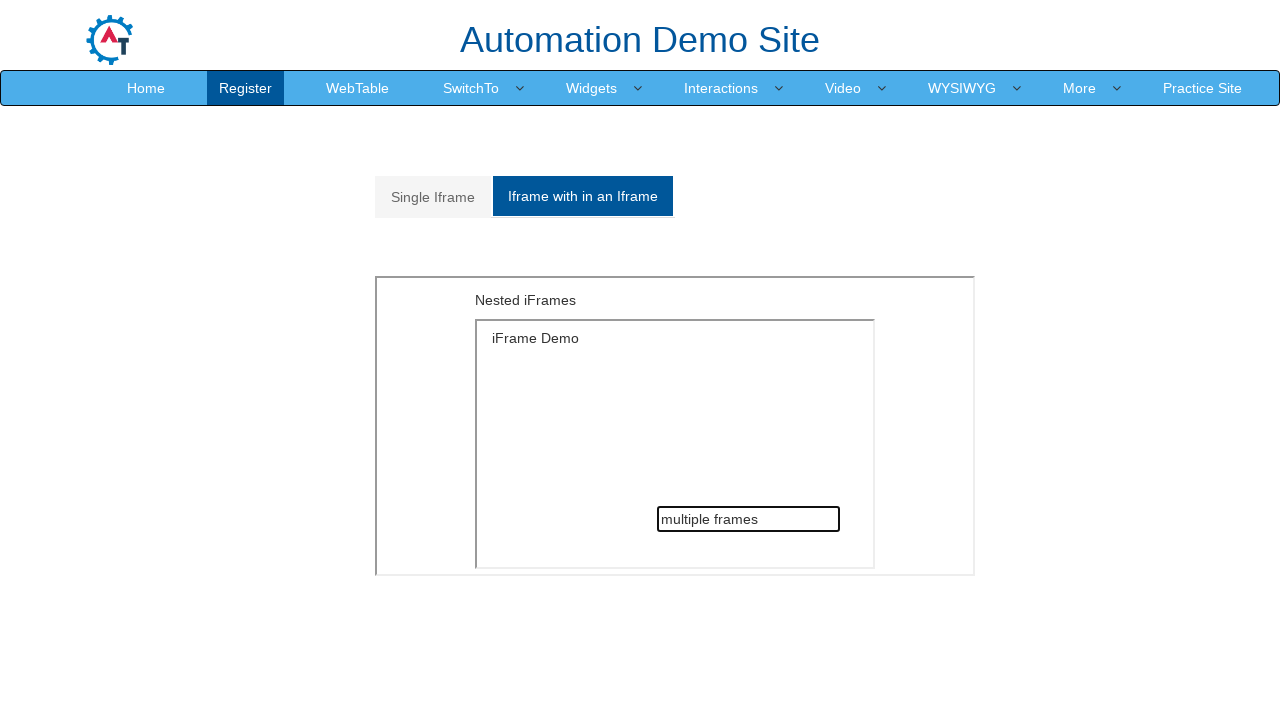

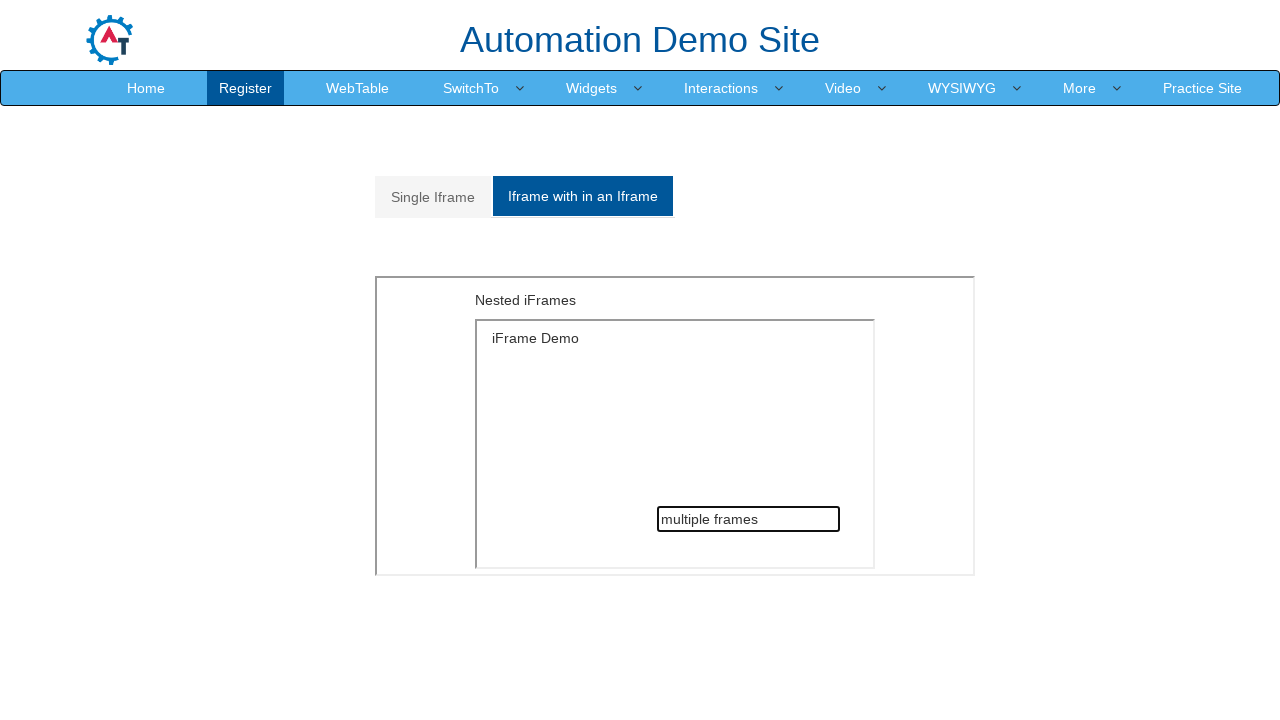